Navigates to a programming course website and clicks on a "請假表單" (leave request form) link to navigate to that page.

Starting URL: https://sprout.tw/py2022/#!index.md

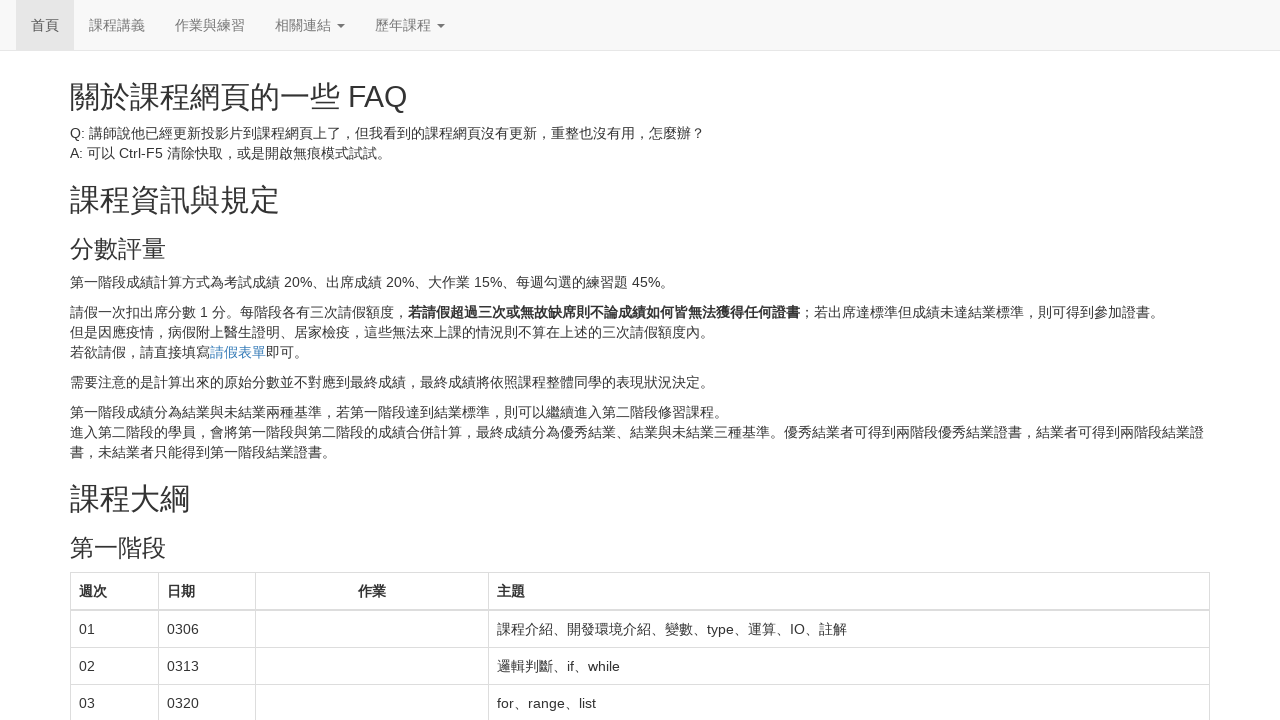

Waited for initial page to load (networkidle)
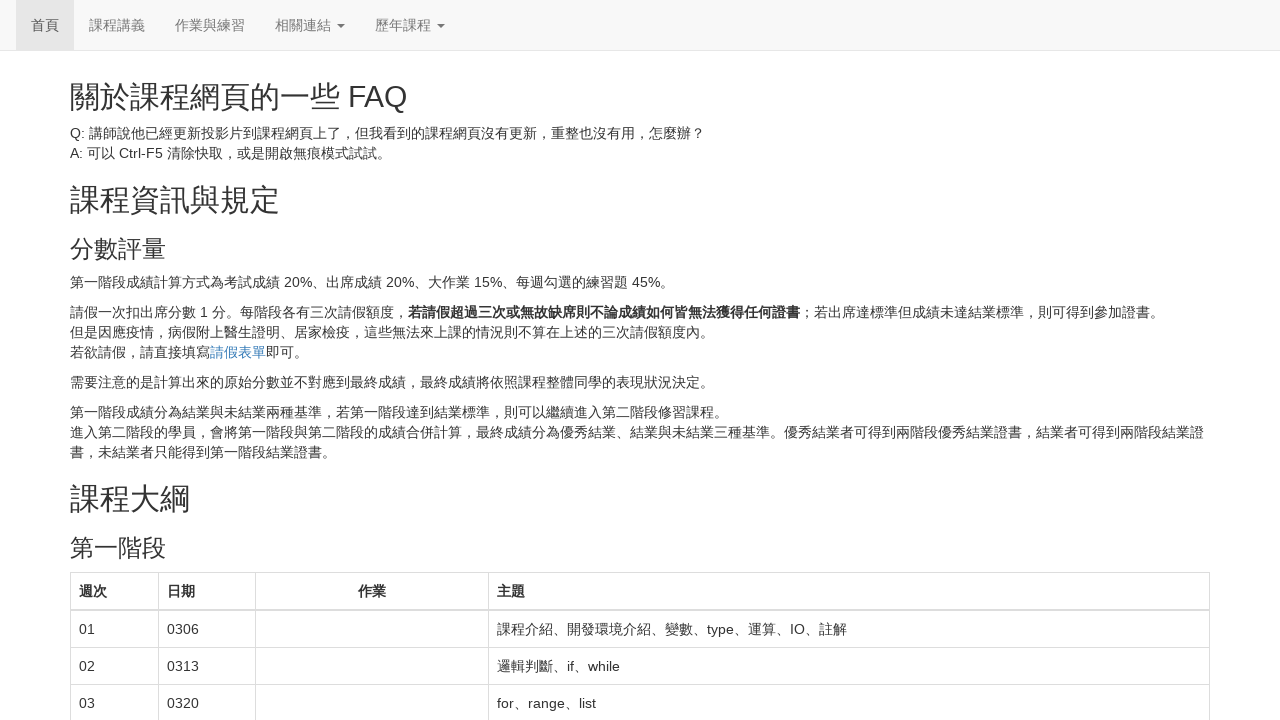

Clicked on the '請假表單' (leave request form) link at (238, 352) on text=請假表單
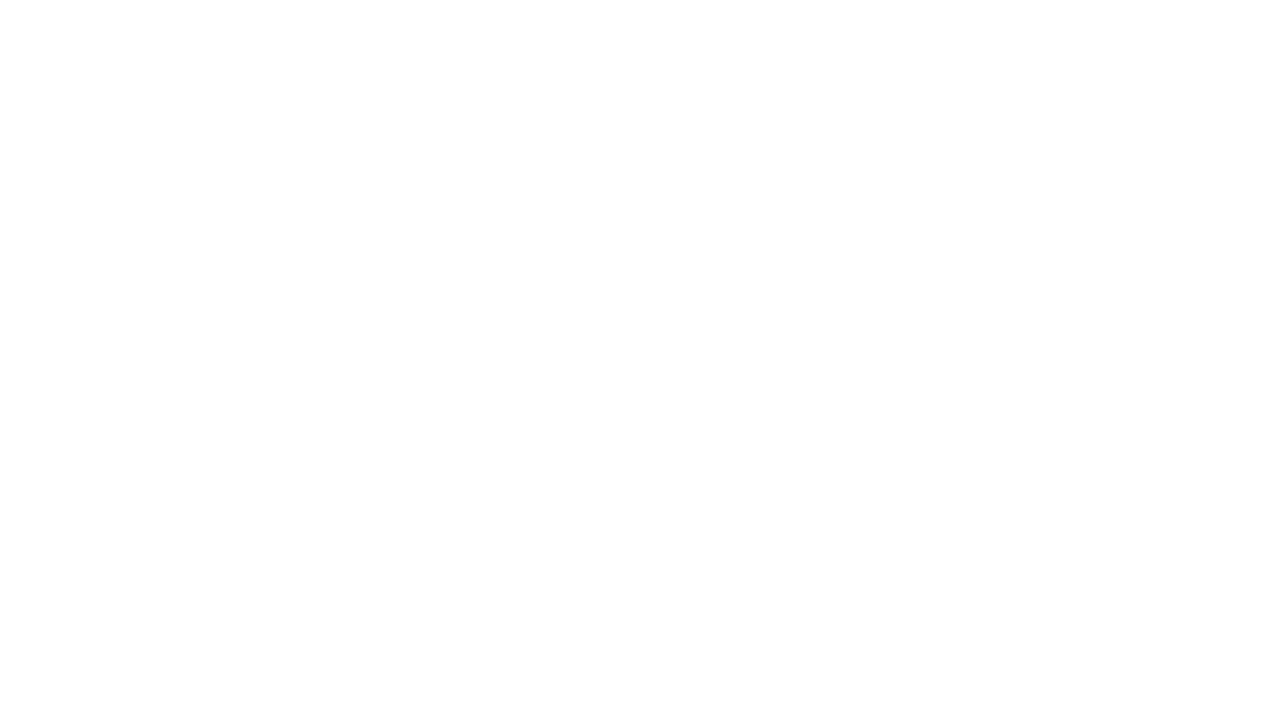

Waited for leave request form page to load (networkidle)
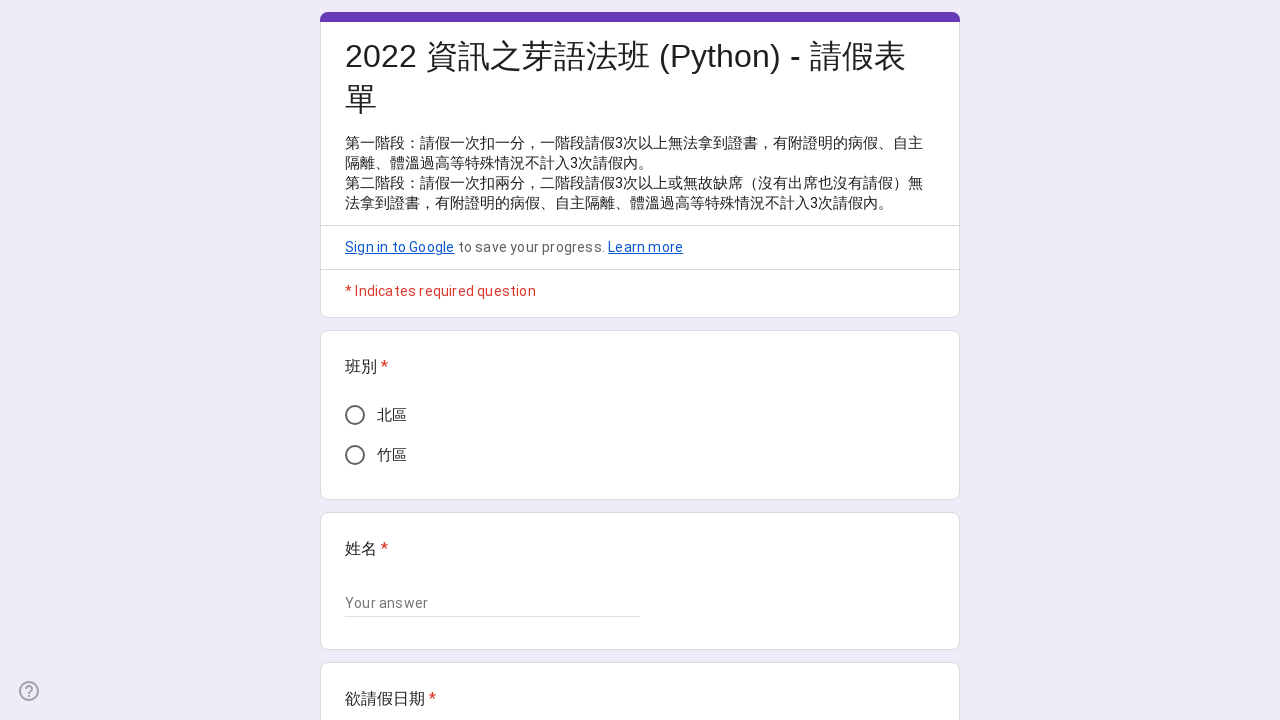

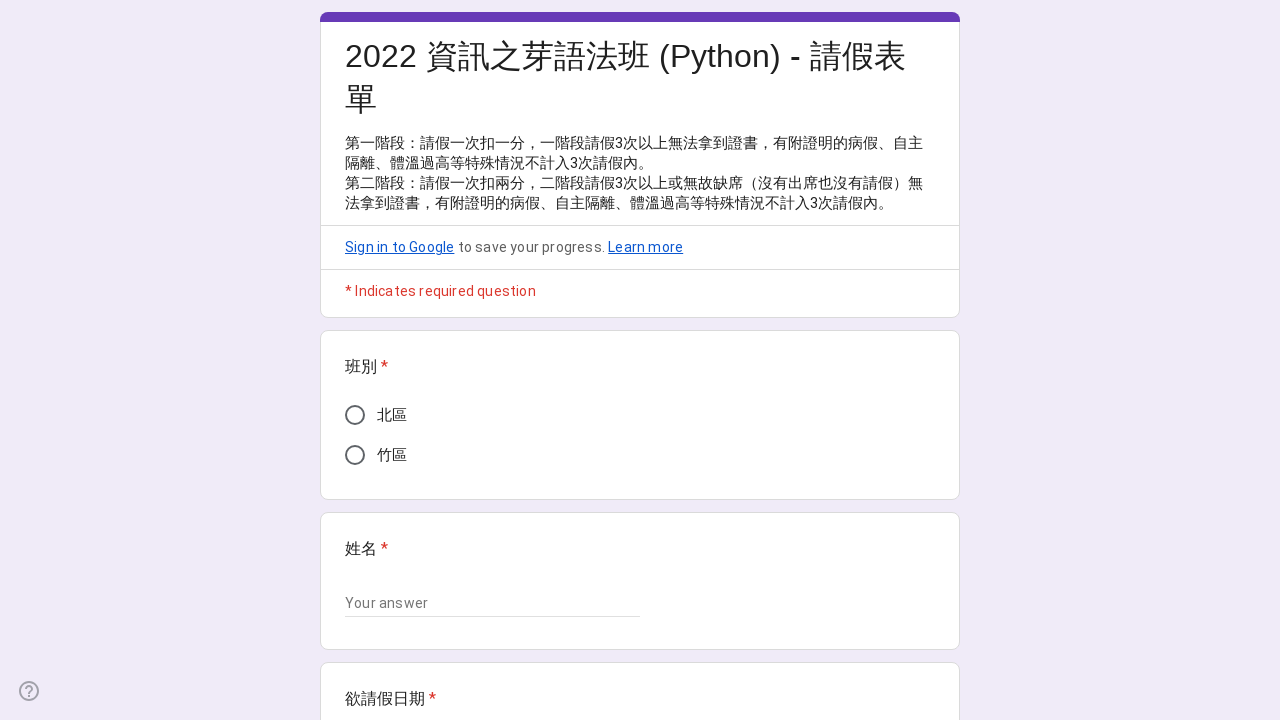